Tests navigation to Top Lists menu and compares the first language in Top Rated Real list with the first language in Top Esoteric list to verify they are different

Starting URL: http://www.99-bottles-of-beer.net/

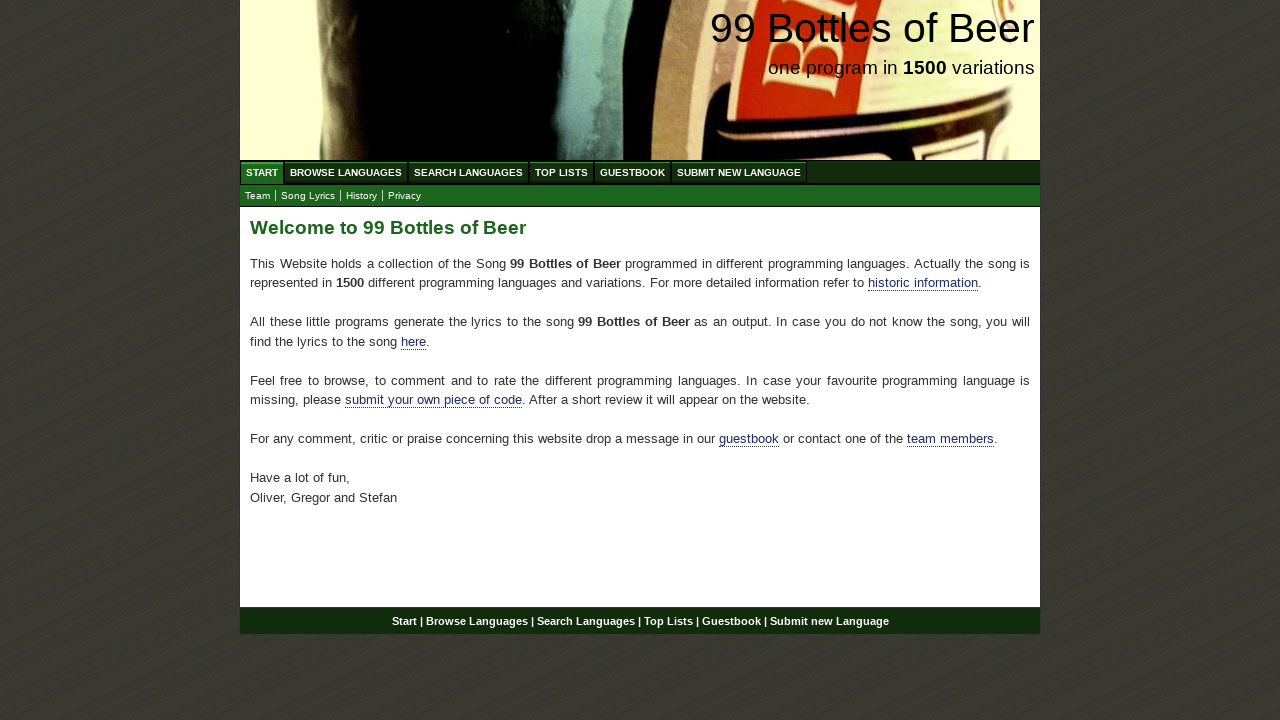

Clicked on Top Lists menu at (562, 172) on xpath=//ul[@id='menu']//a[@href='/toplist.html']
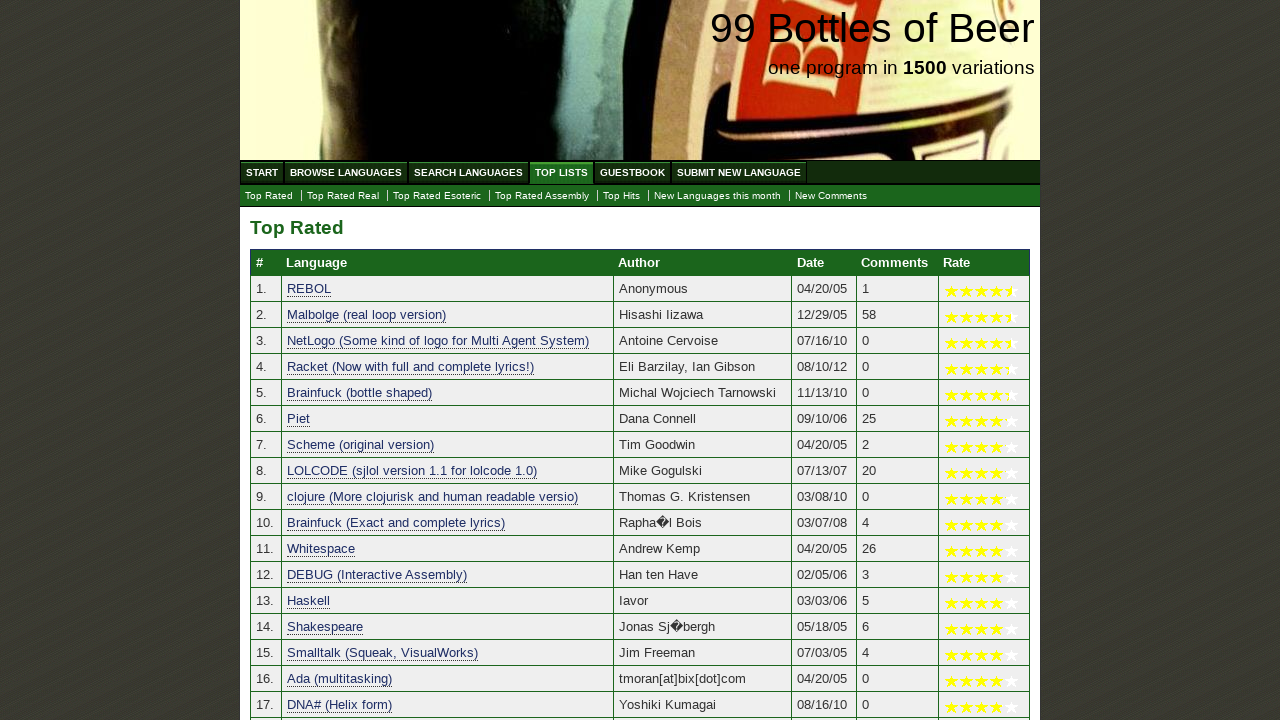

Clicked on Top Rated Real submenu at (343, 196) on xpath=//ul[@id='submenu']//a[@href='./toplist_real.html']
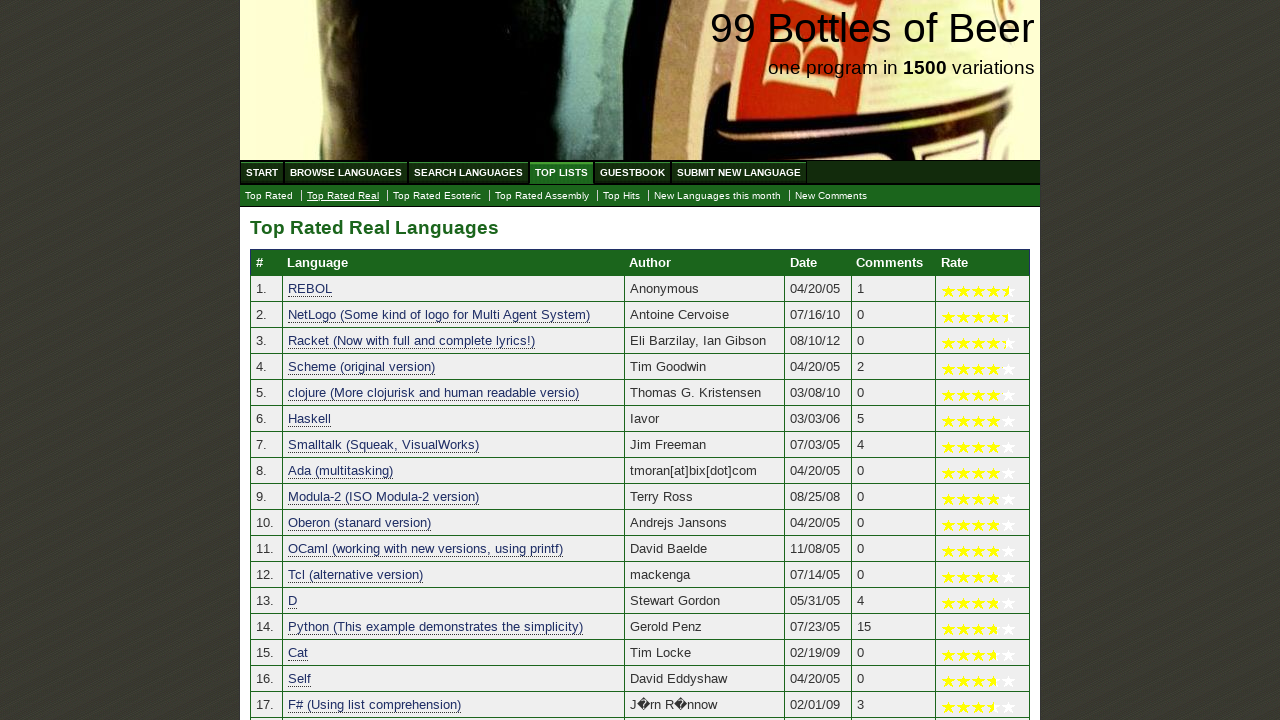

Top Rated Real languages list loaded
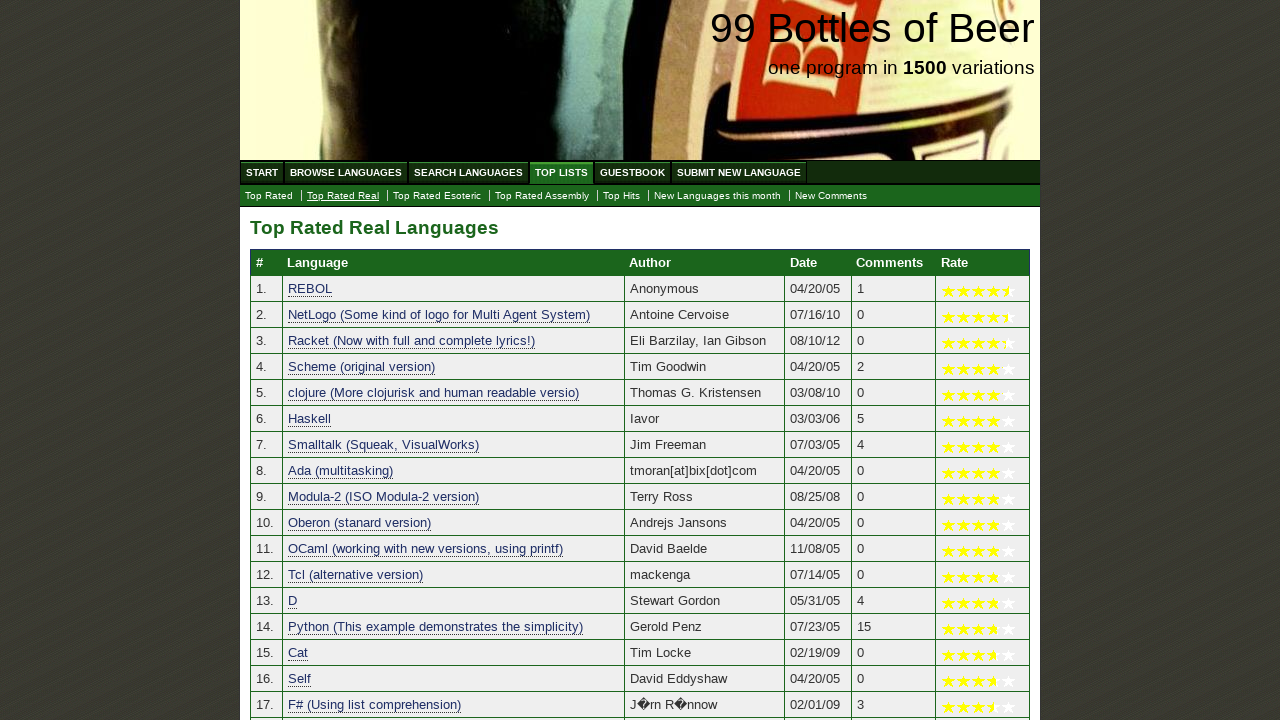

Clicked on Top Esoteric submenu at (437, 196) on xpath=//ul[@id='submenu']//a[@href='./toplist_esoteric.html']
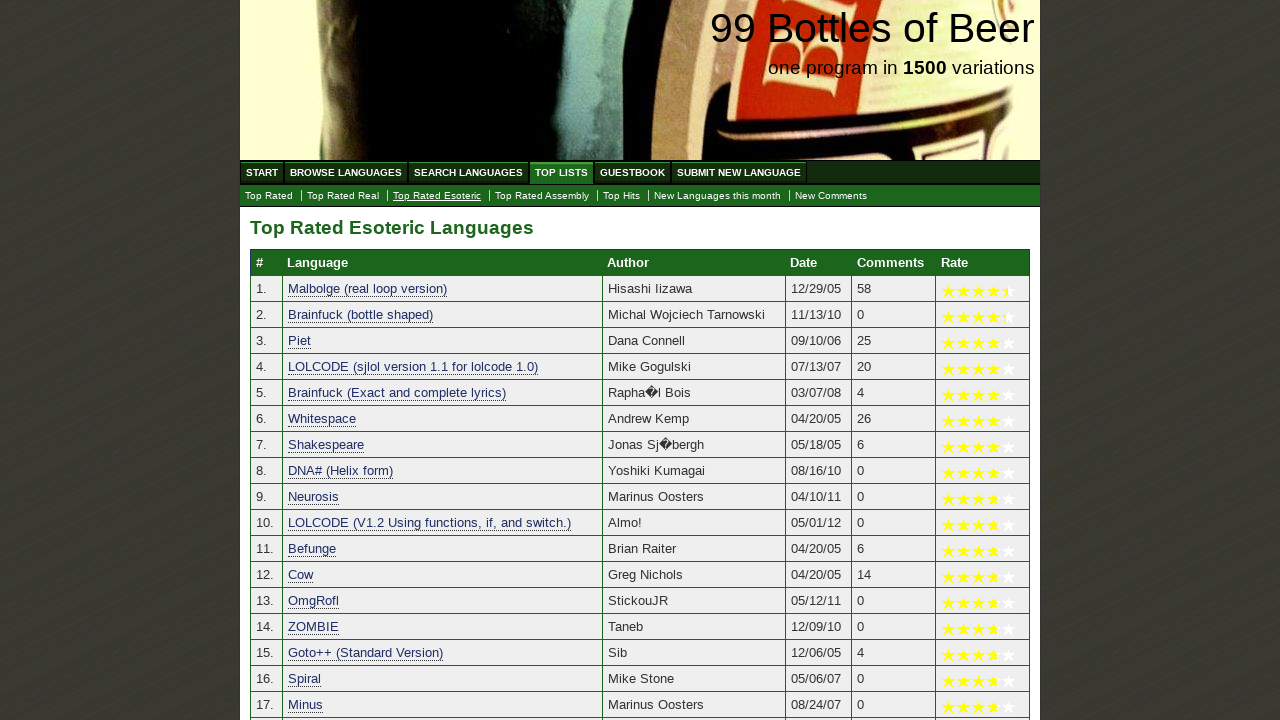

Top Esoteric languages list loaded
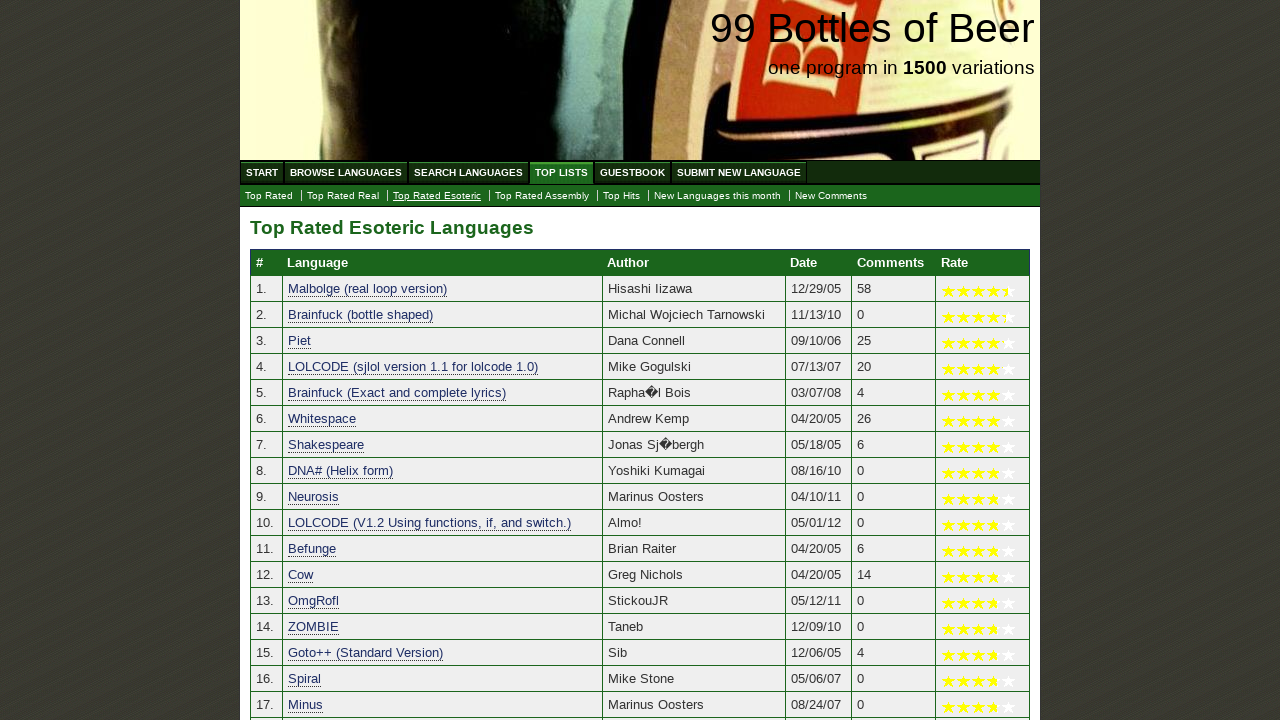

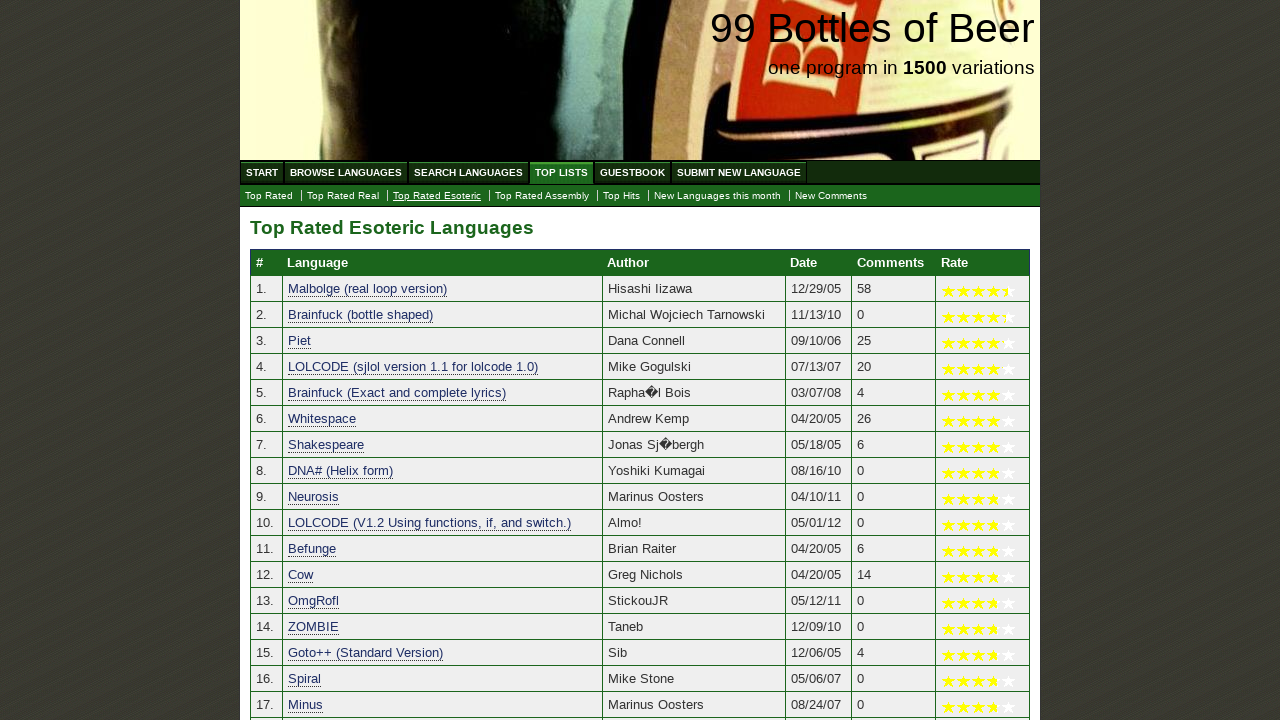